Tests adding a product to cart and verifying the cart price display

Starting URL: https://practice.automationtesting.in/

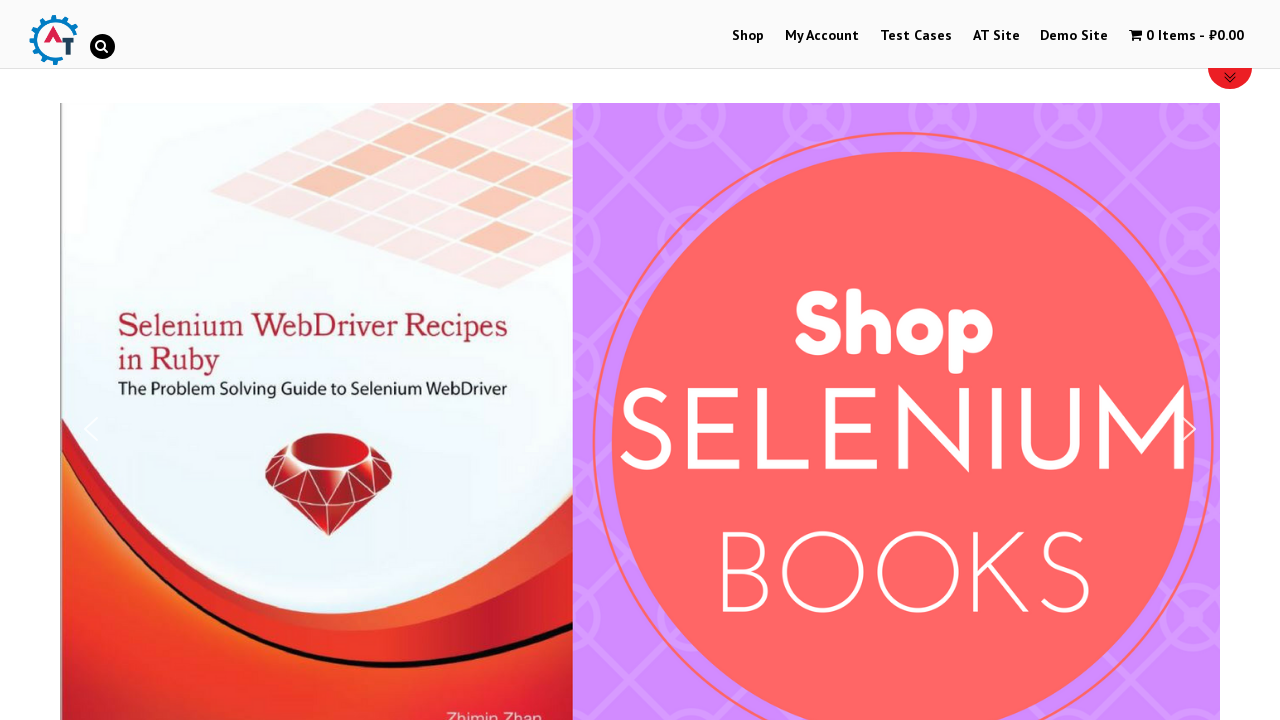

Clicked on shop navigation link at (748, 36) on .main-nav>li:nth-child(1)>a
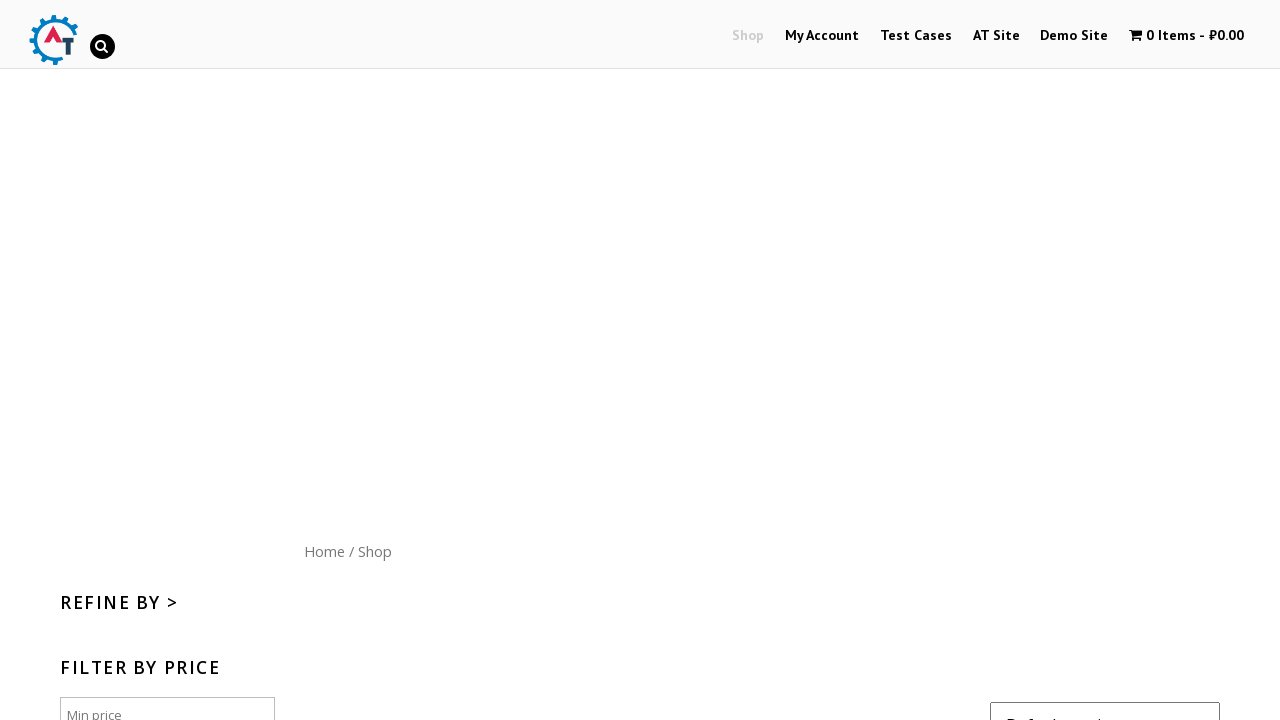

Clicked 'Add to cart' button for Mastering JavaScript book at (642, 361) on .post-165 .button
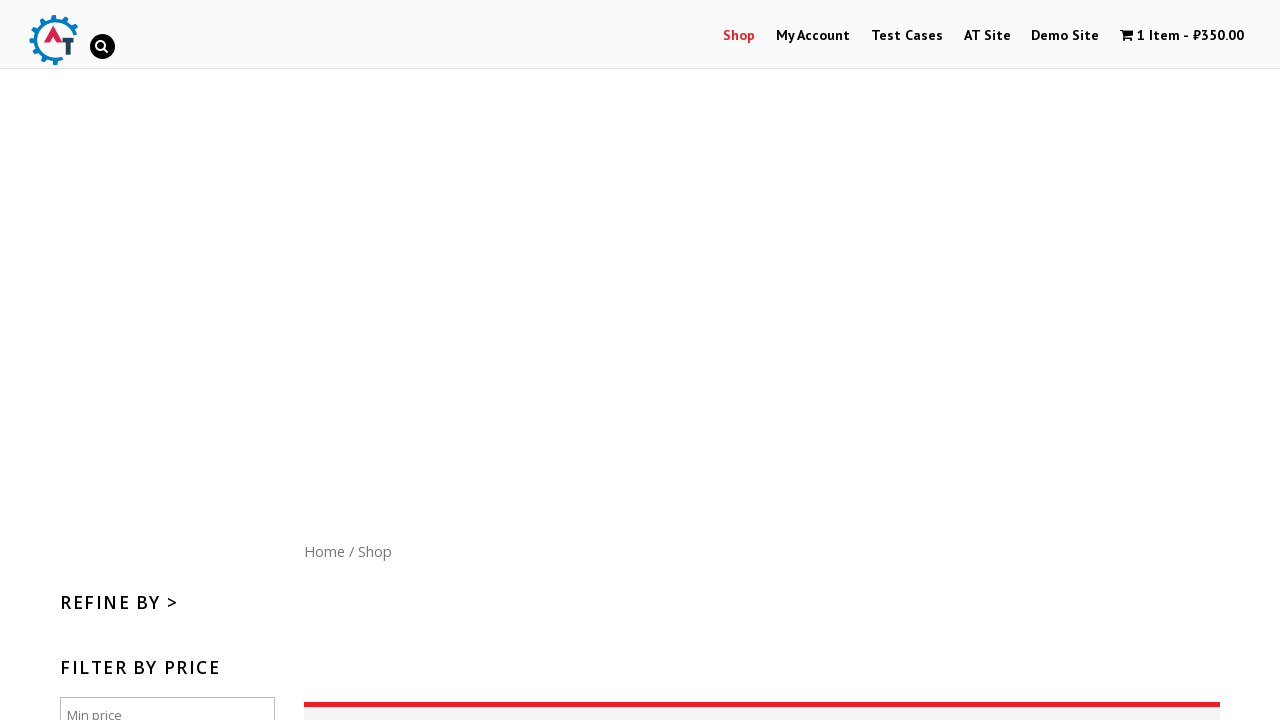

Waited for cart to update
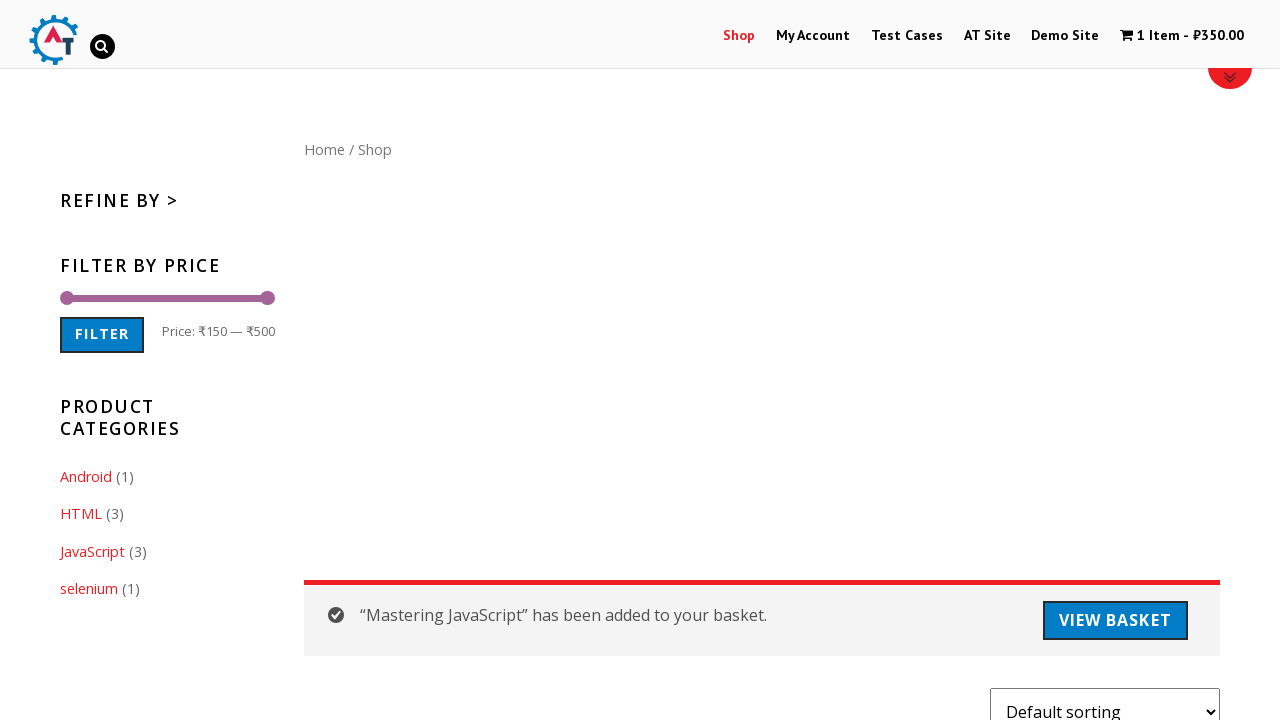

Clicked on shopping cart to view items at (1182, 36) on [title='View your shopping cart']
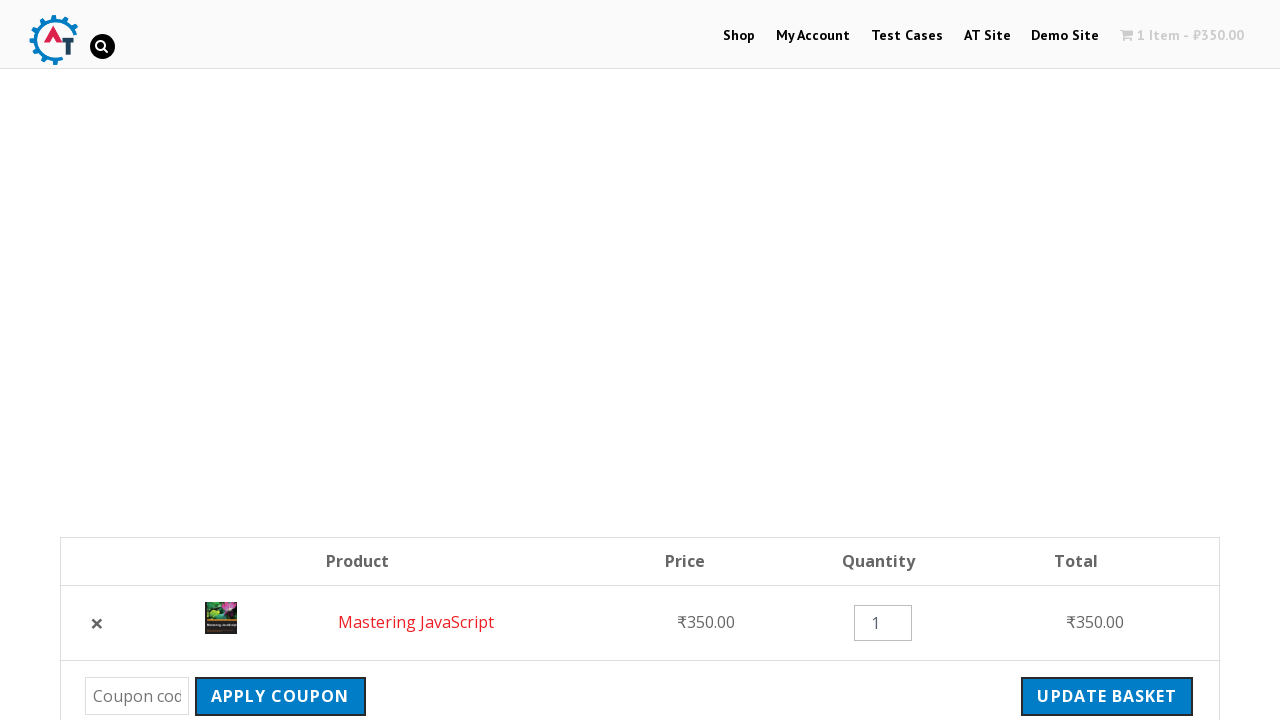

Cart subtotal price loaded
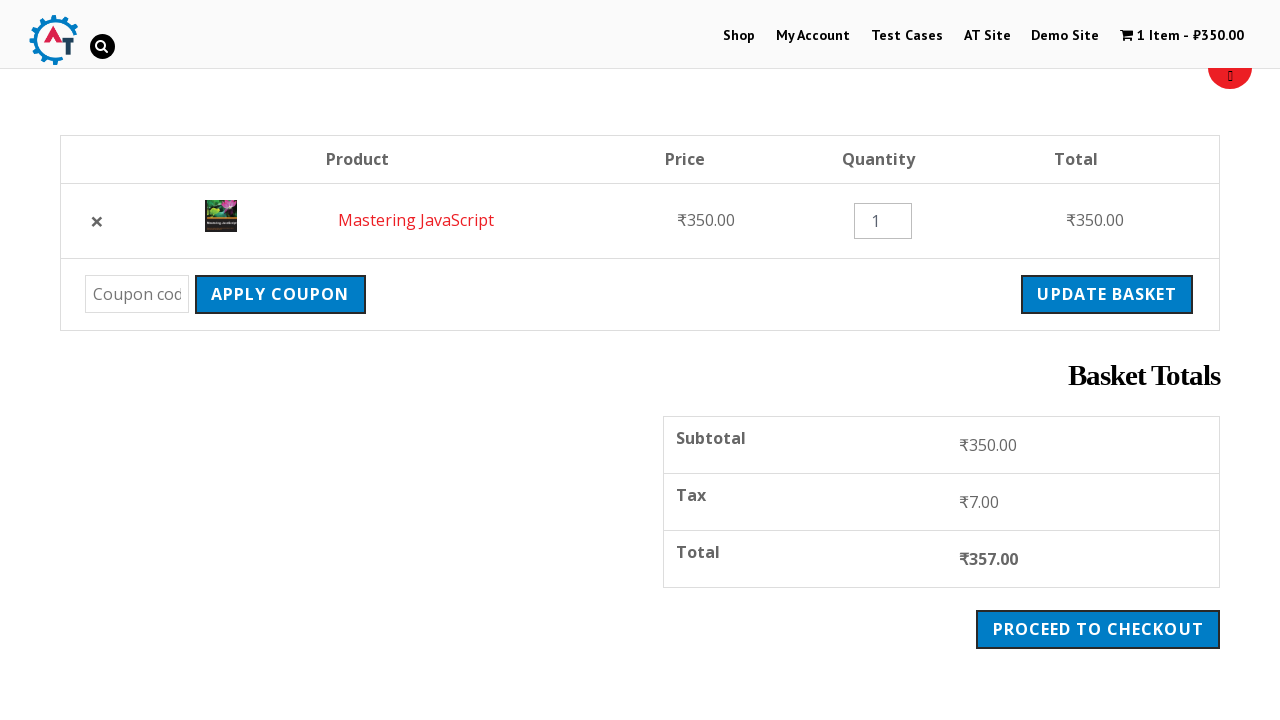

Cart total price loaded and verified
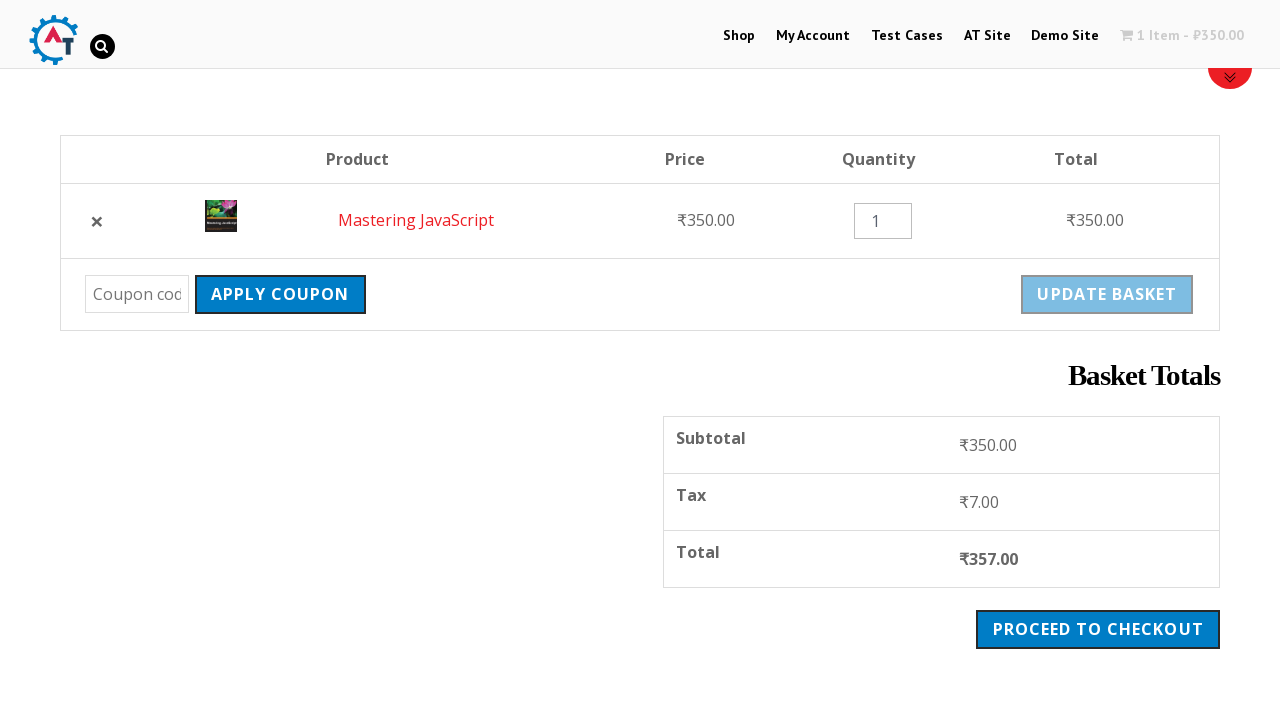

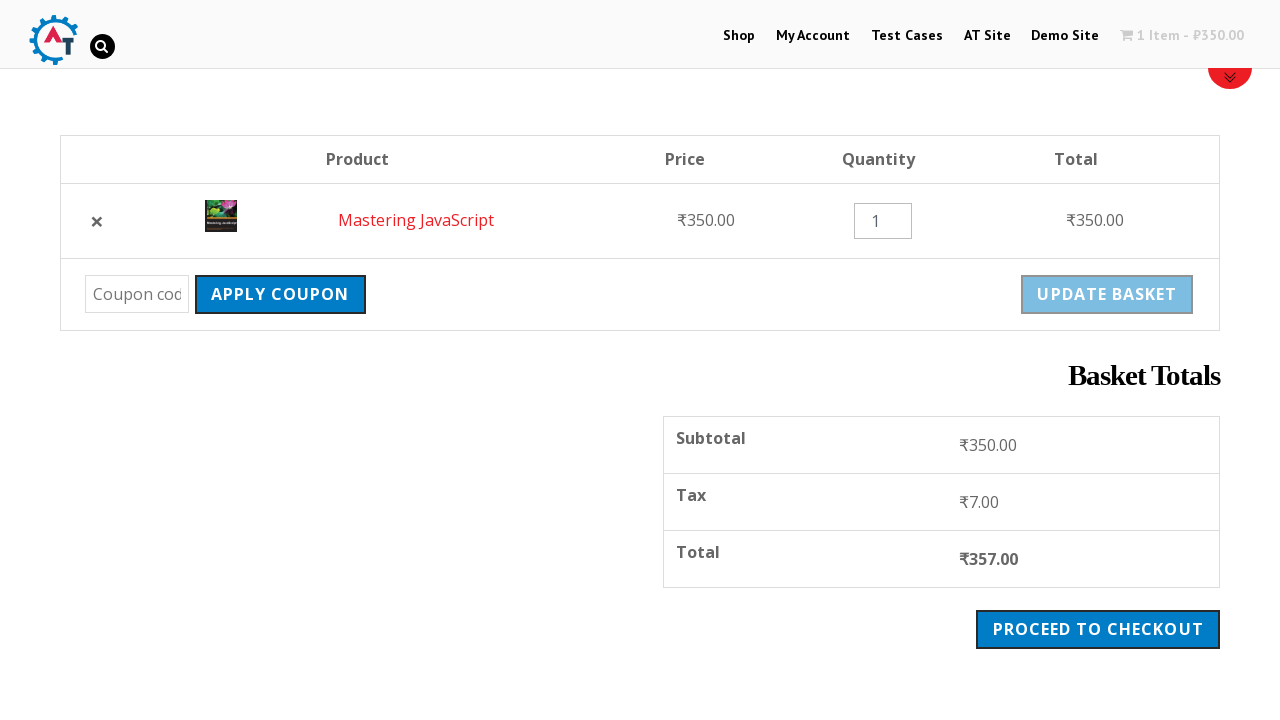